Tests filling a text input field by scrolling to the lastname input field and entering text using keyboard actions

Starting URL: https://www.automationtestinginsider.com/2019/08/textarea-textarea-element-defines-multi.html

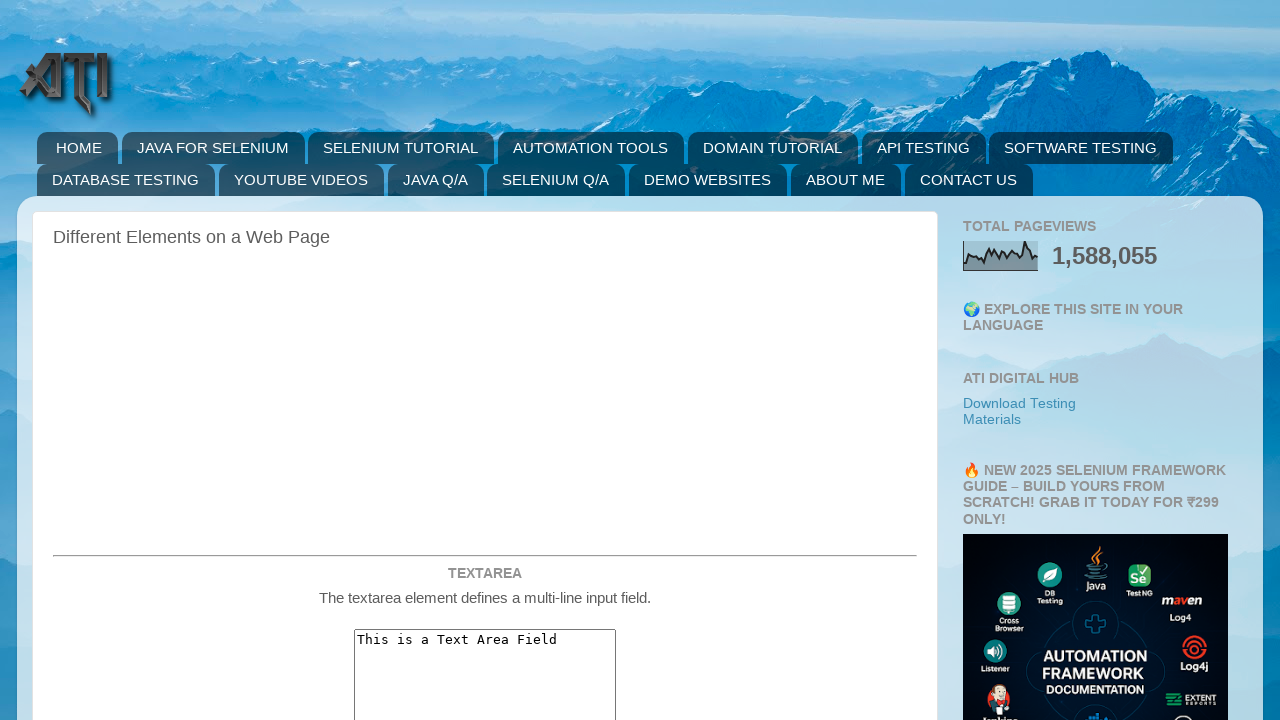

Located lastname input field
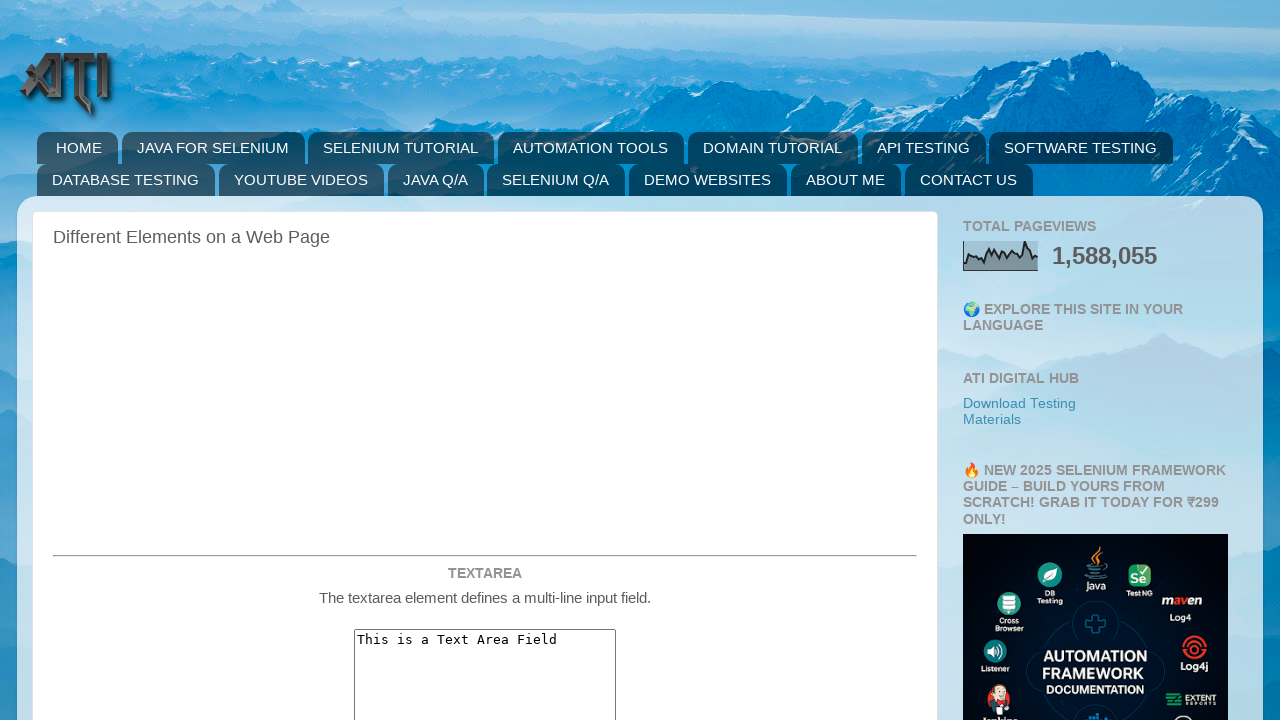

Scrolled to lastname input field
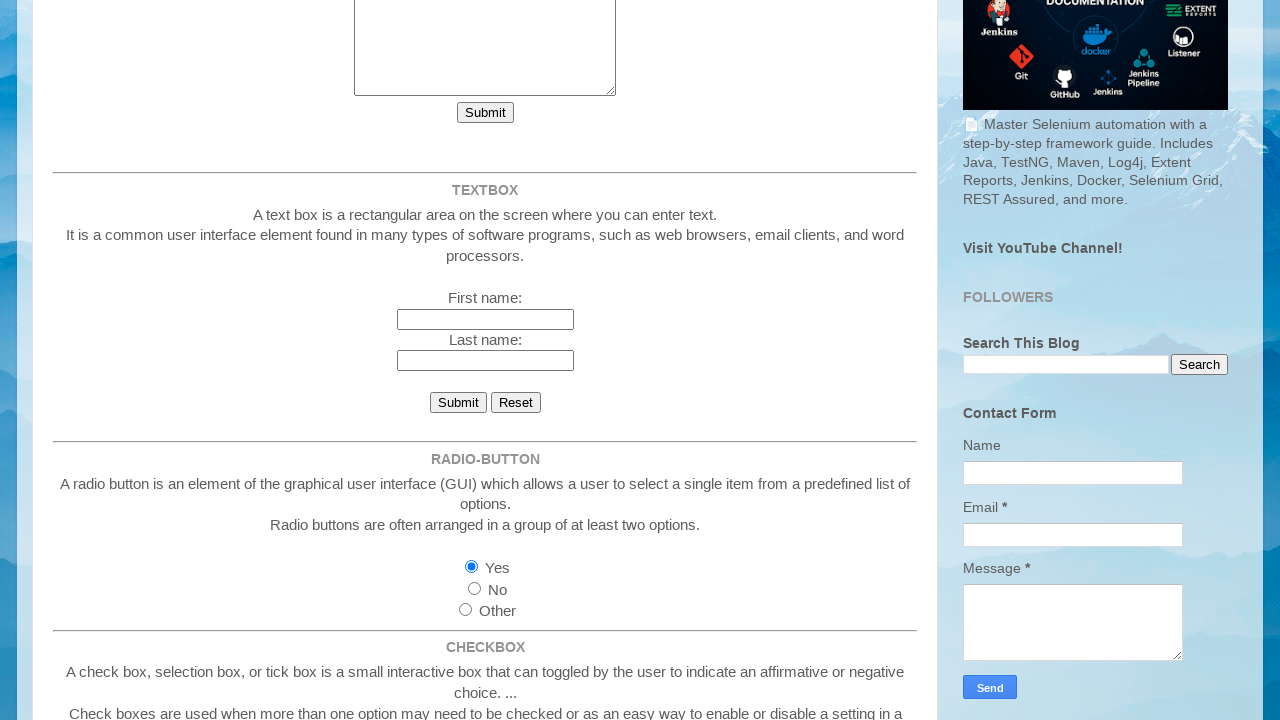

Filled lastname field with 'Pai' on input[name='lastname']
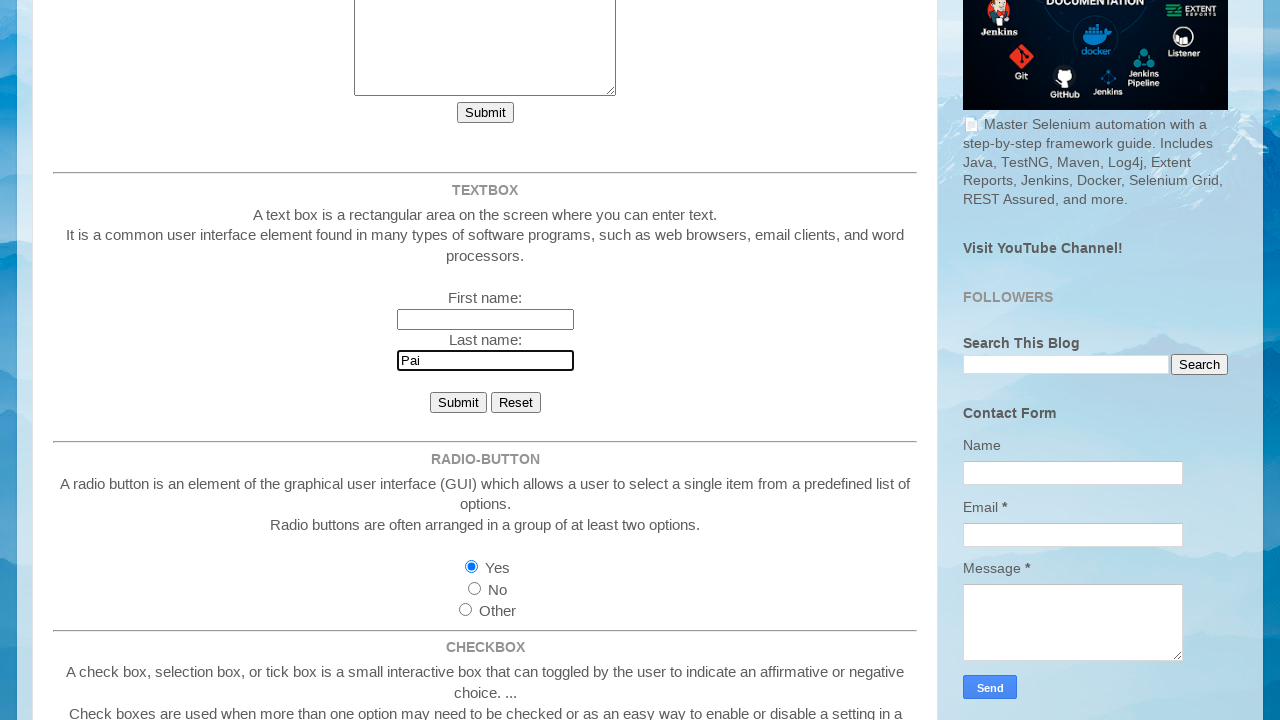

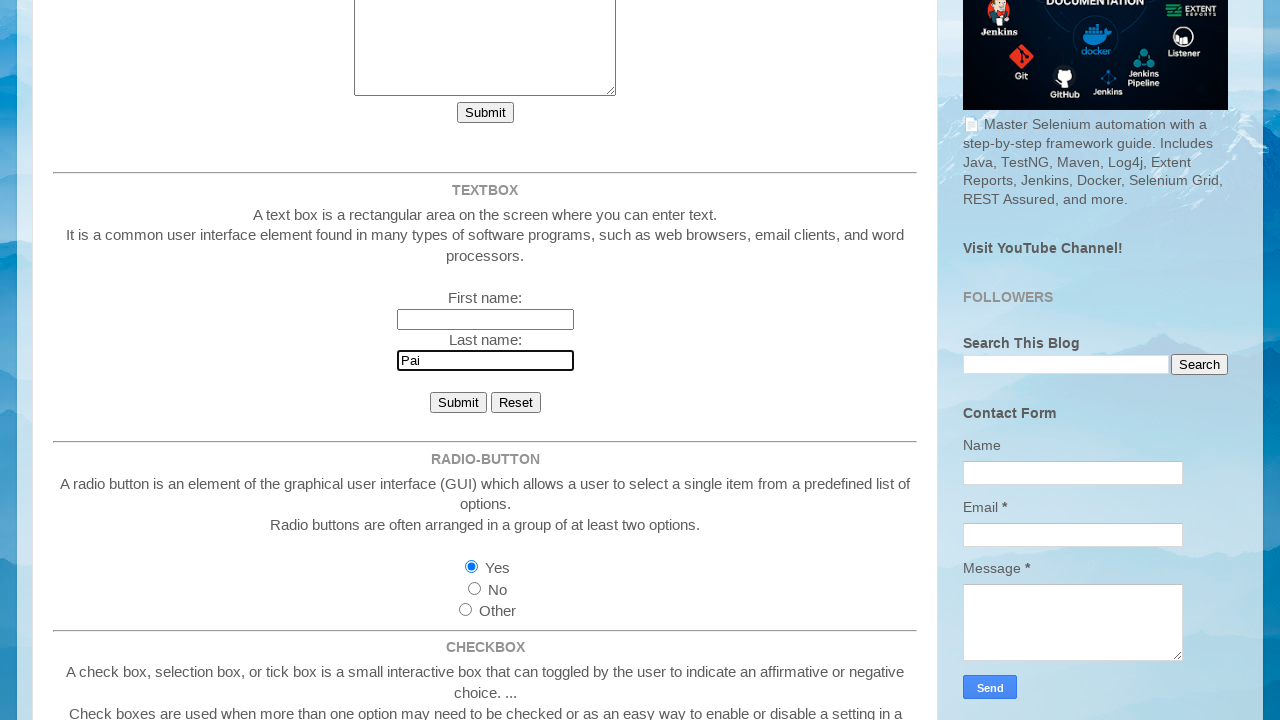